Tests dynamic loading functionality where content is rendered after clicking a start button, waiting for the loading to complete and verifying the finish text appears.

Starting URL: https://the-internet.herokuapp.com/dynamic_loading/2

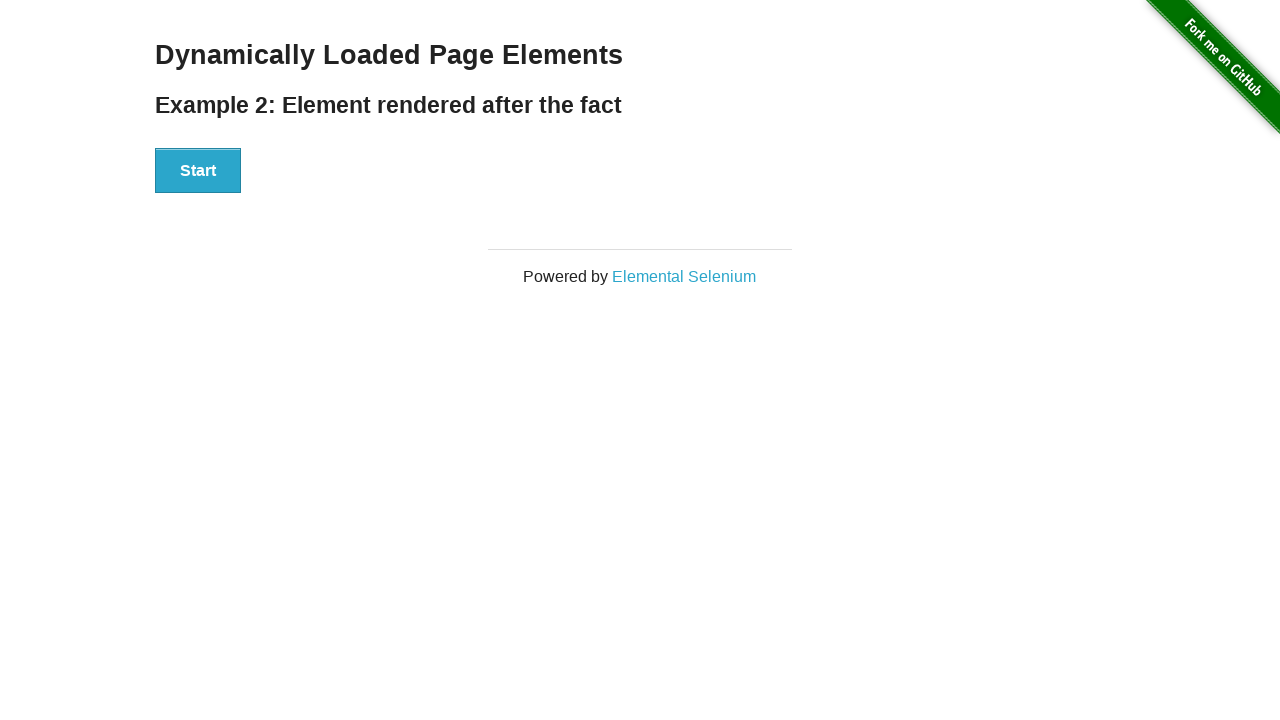

Clicked the Start button to trigger dynamic loading at (198, 171) on #start button
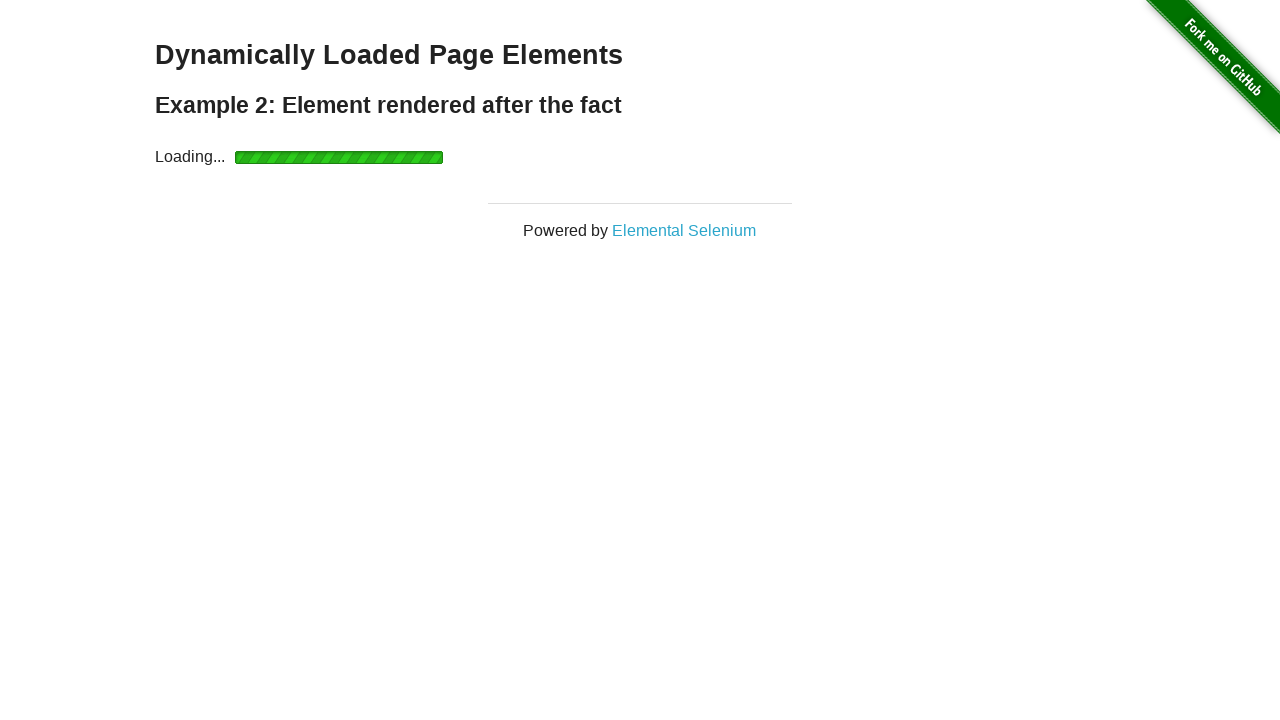

Waited for the finish element to become visible (loading complete)
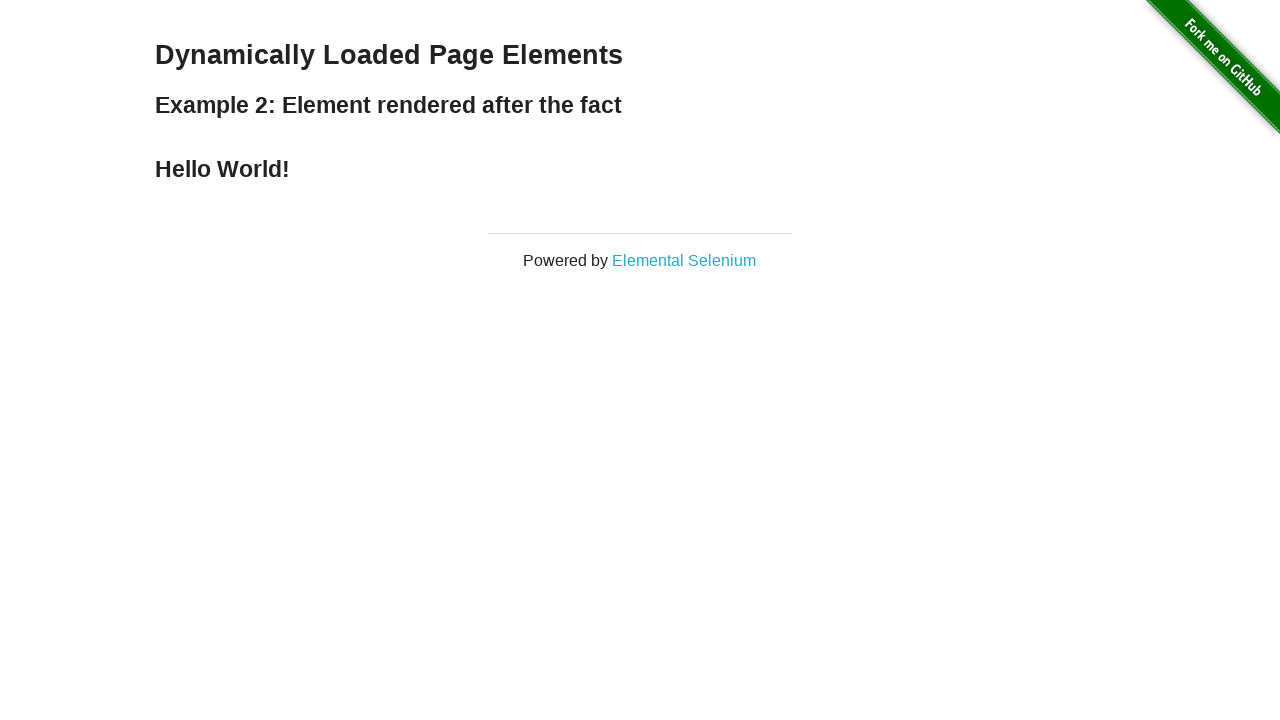

Verified the finish text is displayed
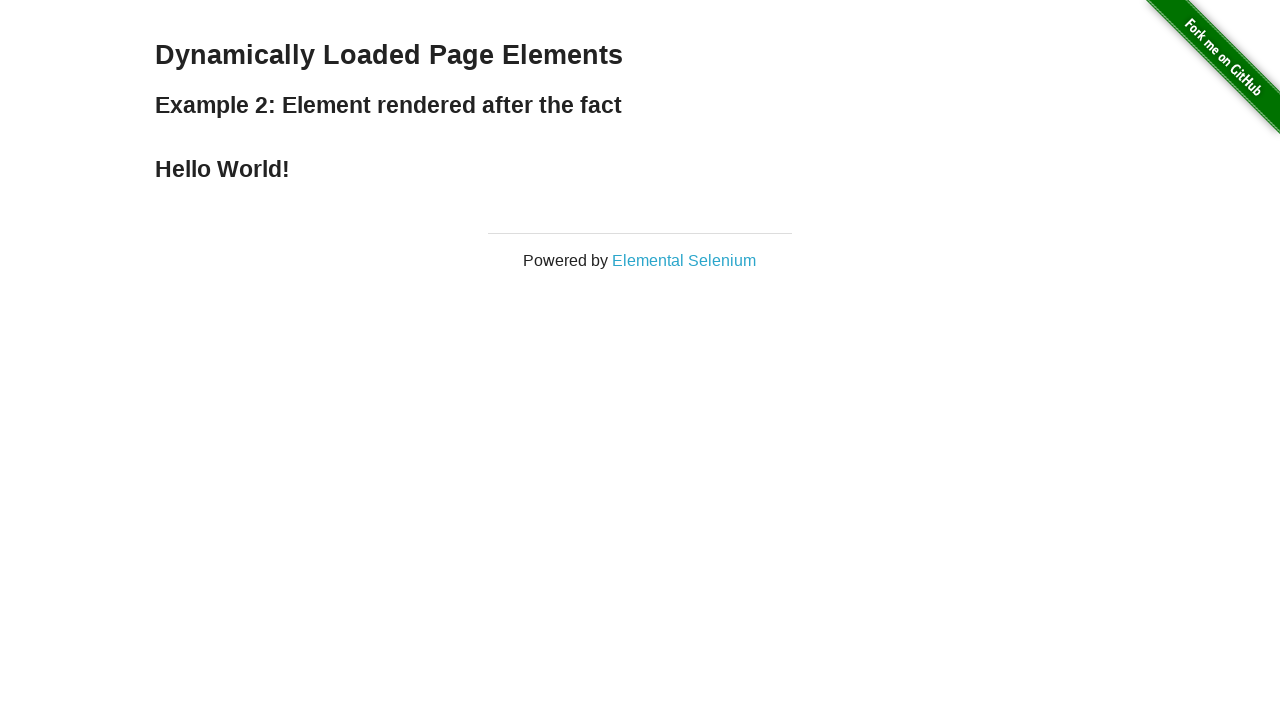

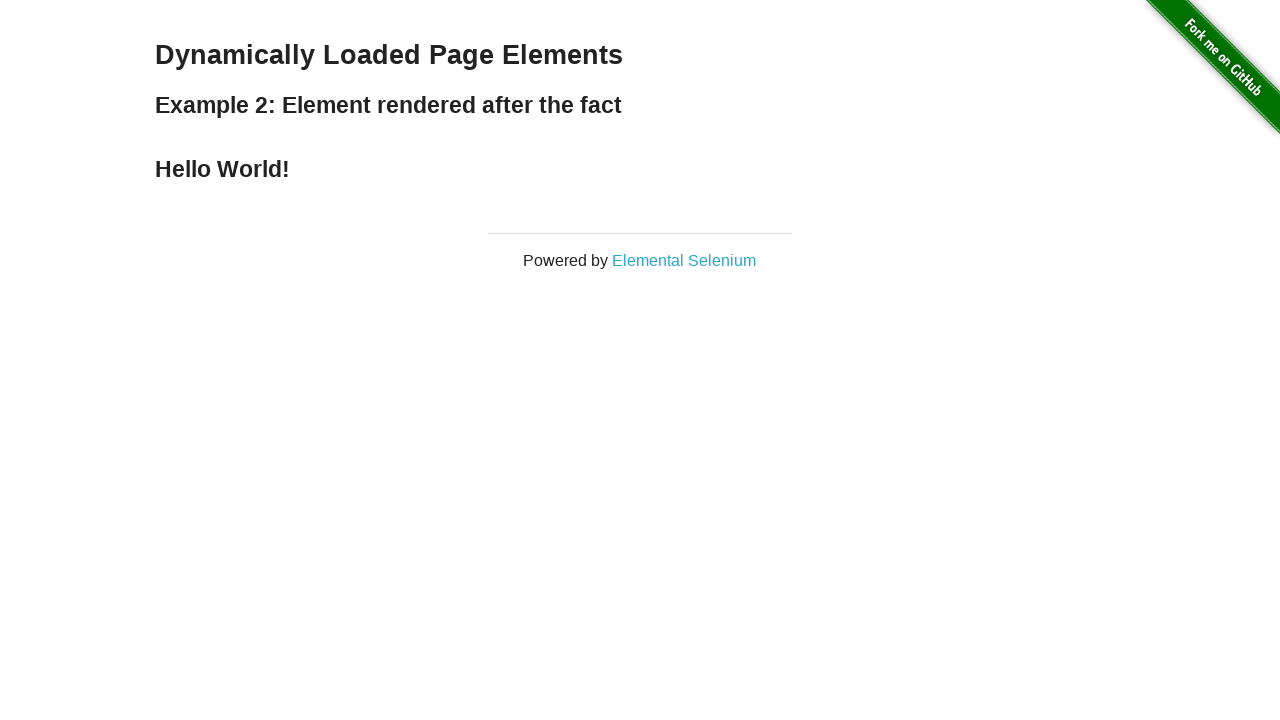